Navigates to The Internet Herokuapp, clicks through to the Shifting Content section, selects the Menu Element example, and verifies that menu items are present on the page.

Starting URL: https://the-internet.herokuapp.com/

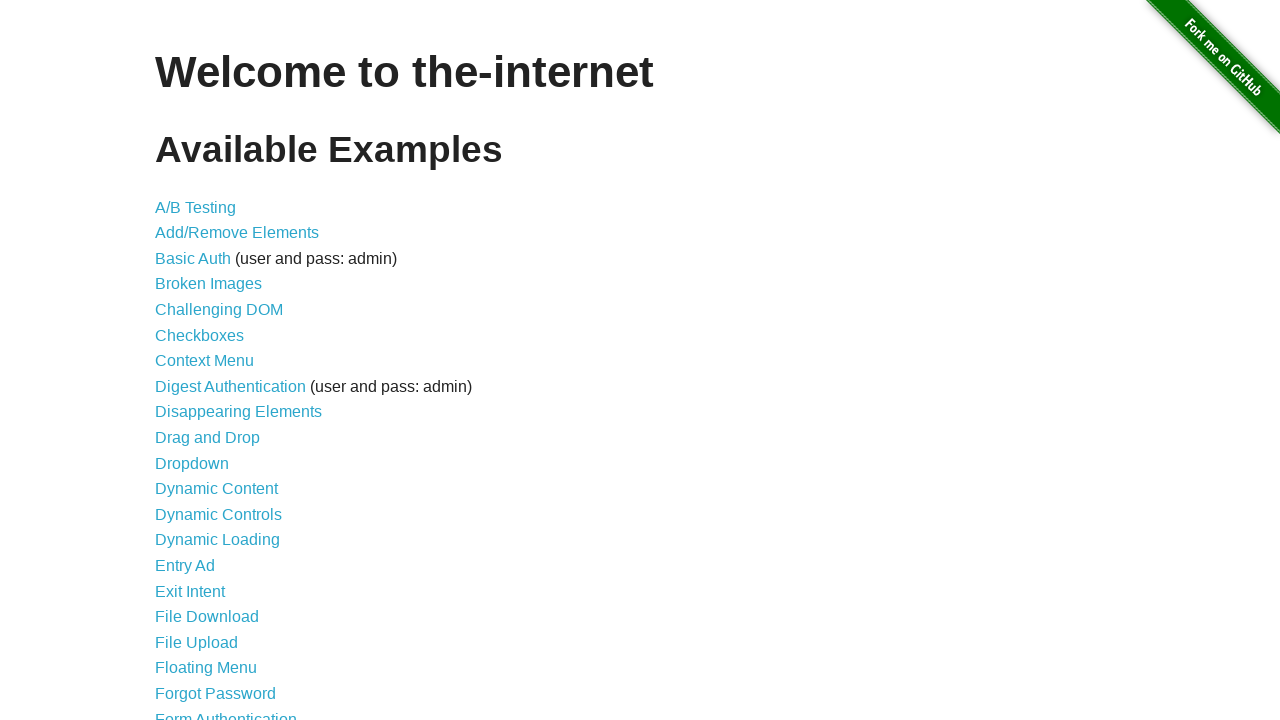

Clicked on 'Shifting Content' link at (212, 523) on text=Shifting Content
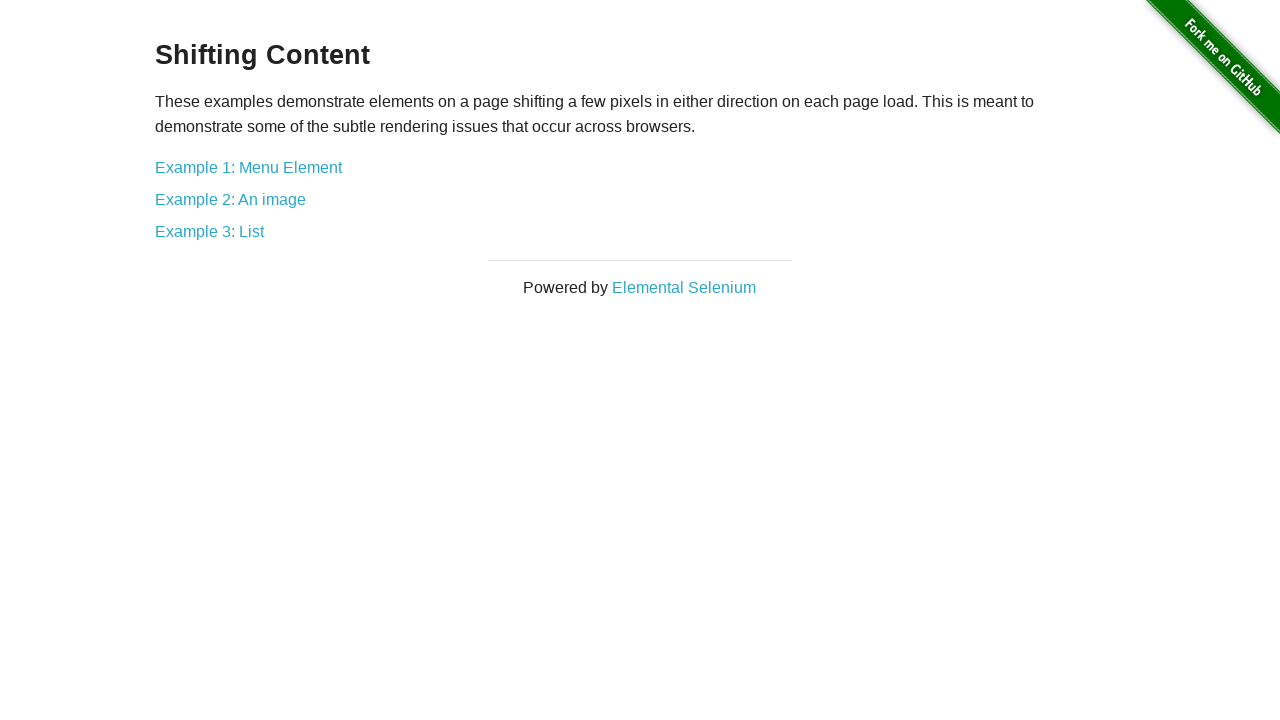

Clicked on 'Example 1: Menu Element' link at (248, 167) on text=Example 1: Menu Element
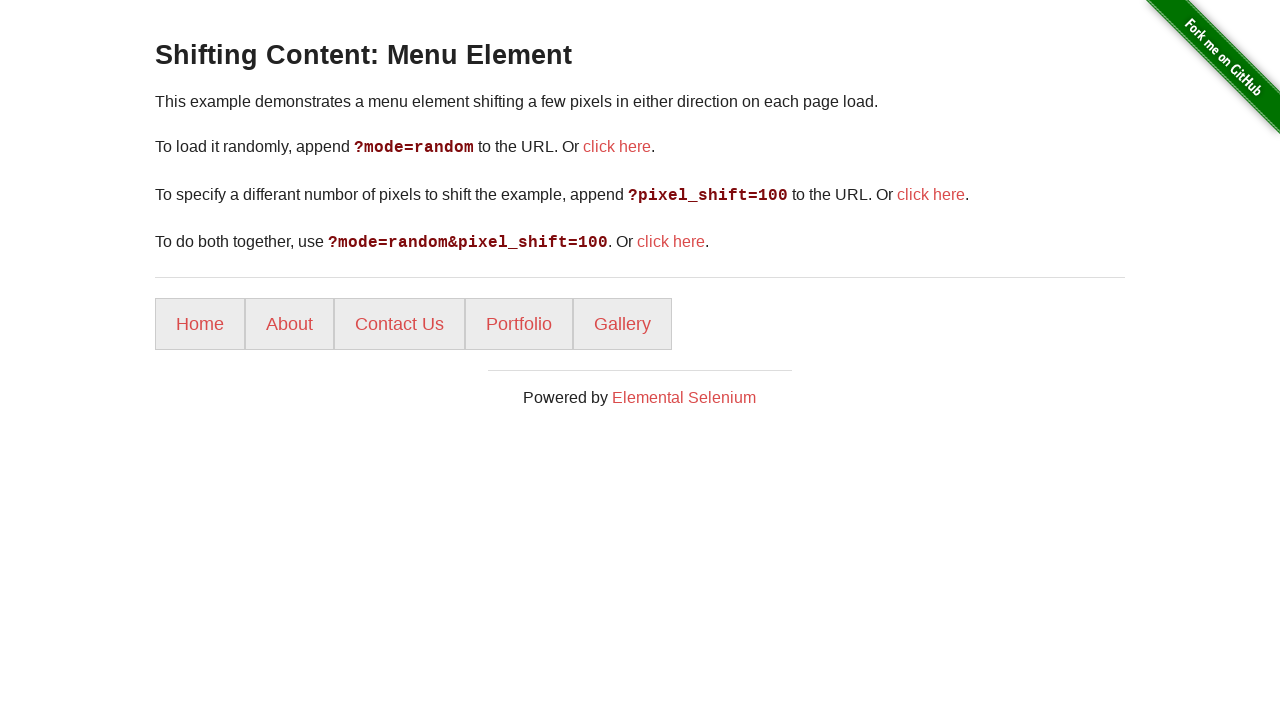

Verified that menu items are present on the page
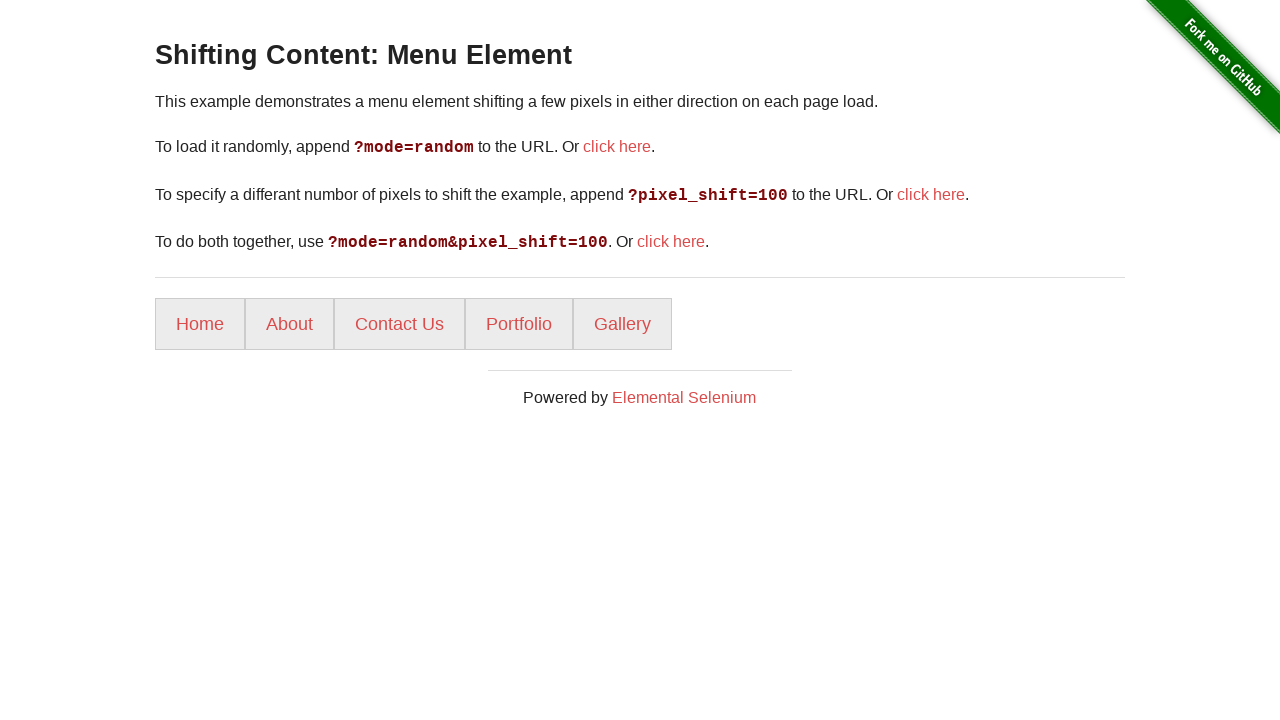

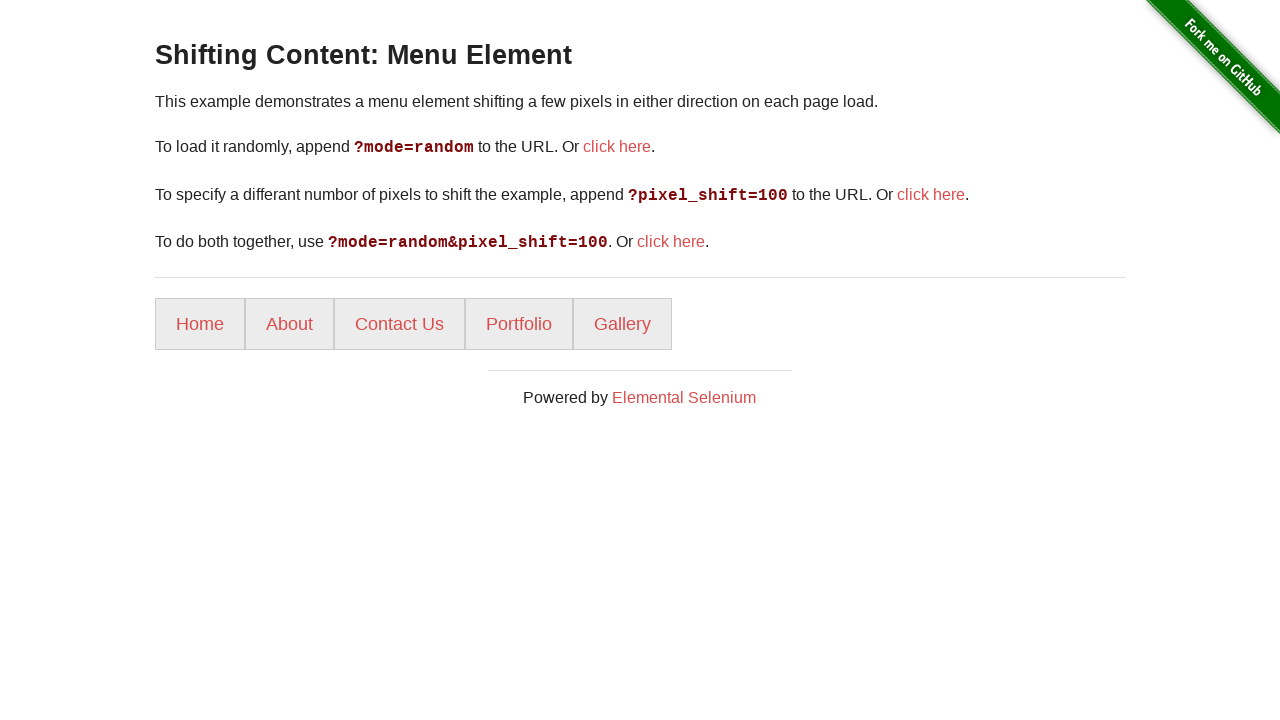